Tests checkbox functionality by clicking on checkboxes to toggle their state

Starting URL: https://the-internet.herokuapp.com/

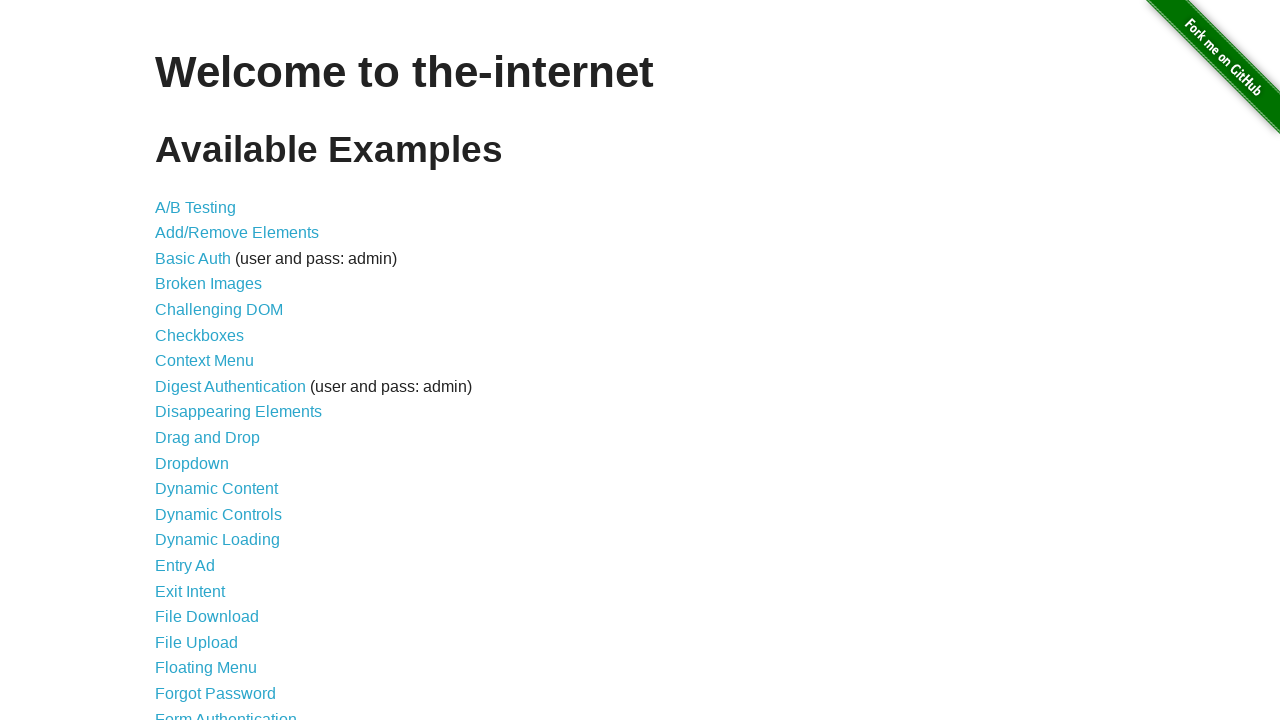

Clicked on Checkboxes link to navigate to checkboxes page at (200, 335) on text=Checkboxes
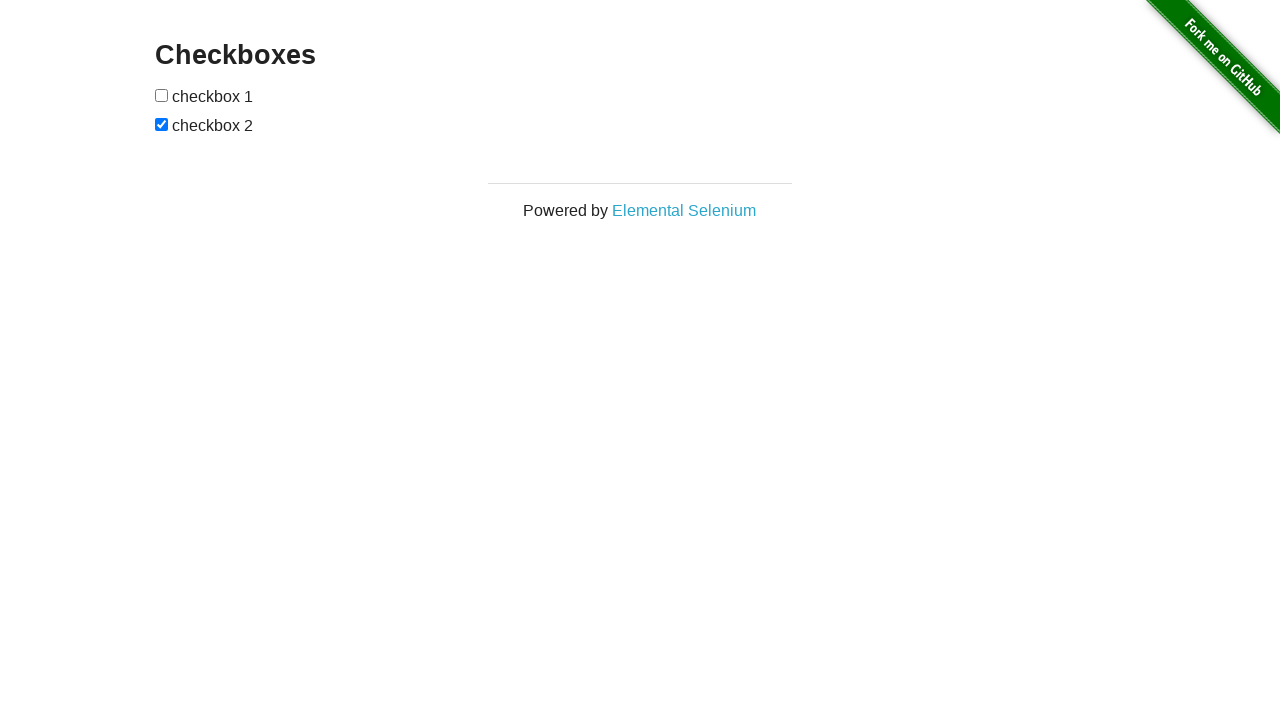

Clicked first checkbox to toggle its state at (162, 95) on form > input:nth-child(1)
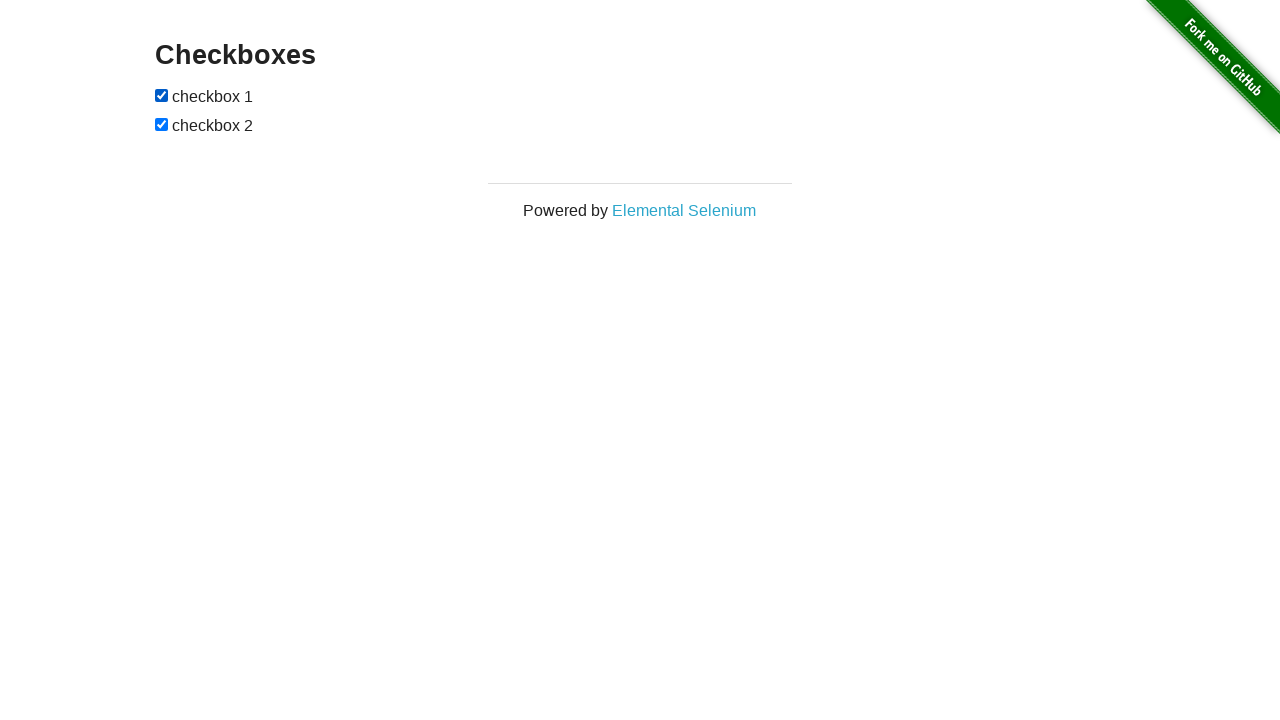

Clicked second checkbox to toggle its state at (162, 124) on form > input:nth-child(3)
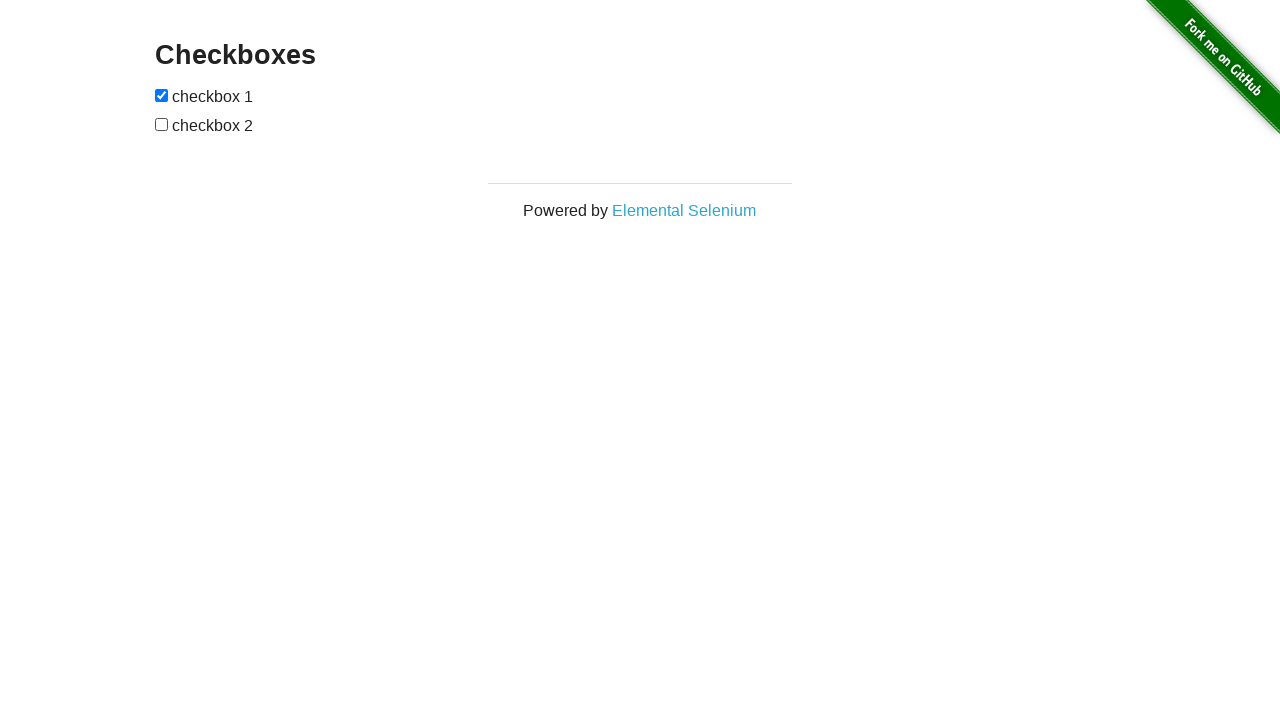

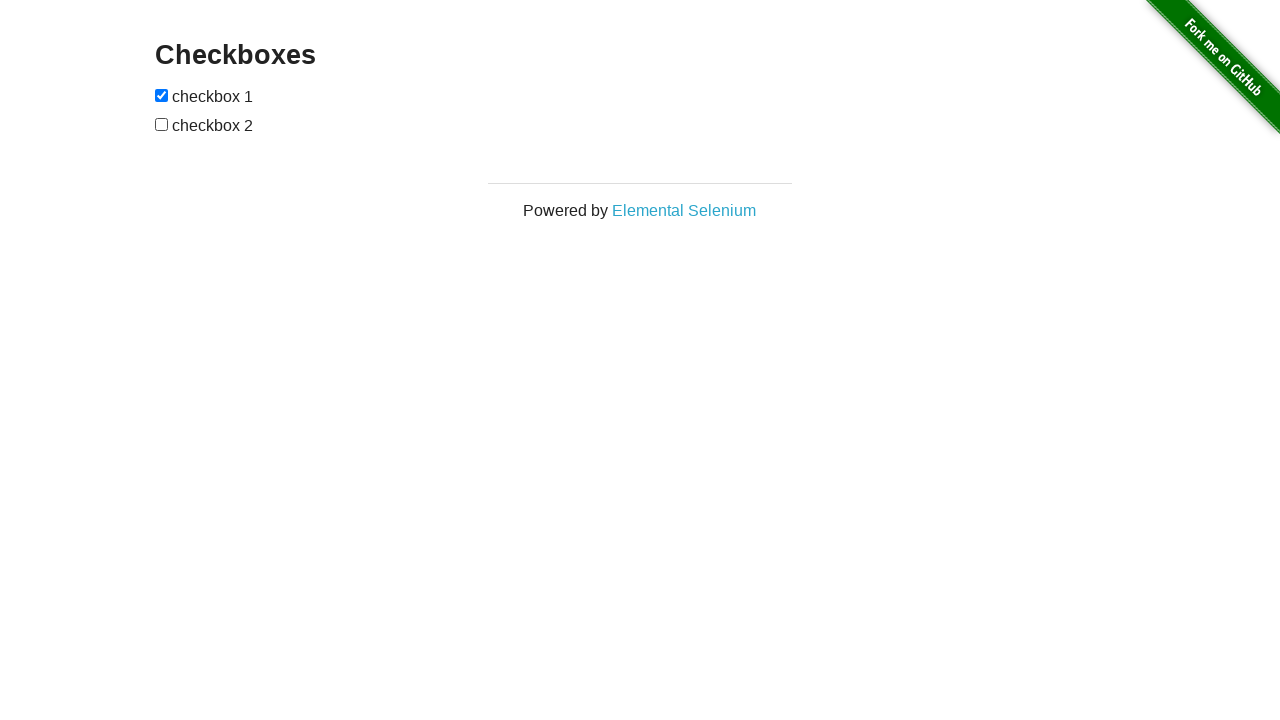